Tests login form behavior with a locked out user account and verifies the appropriate error message is displayed

Starting URL: https://www.saucedemo.com/

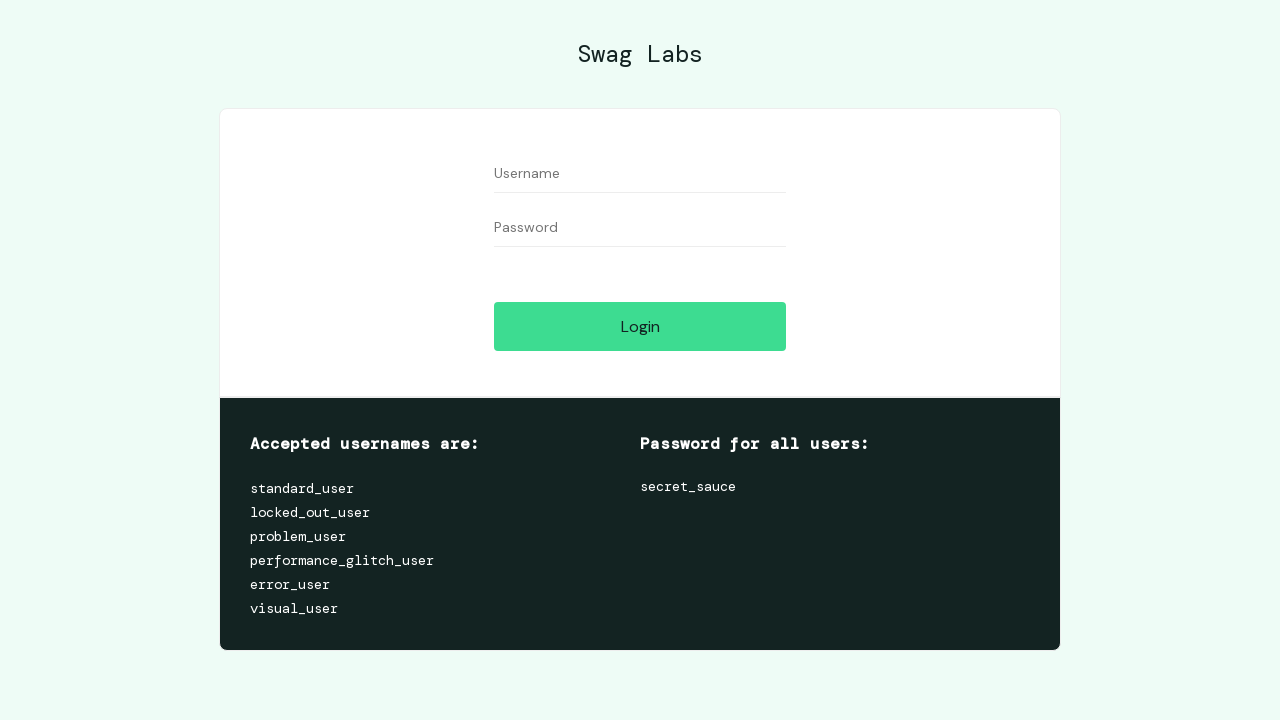

Filled username field with 'locked_out_user' on #user-name
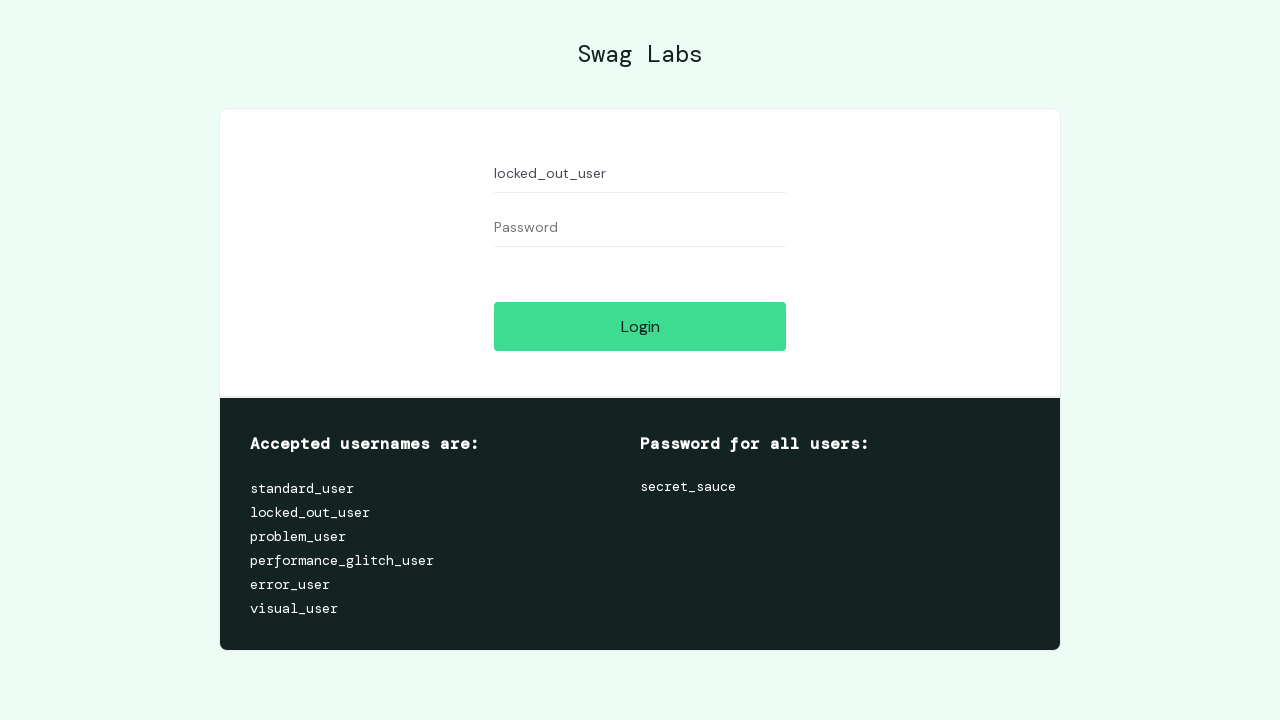

Filled password field with 'secret_sauce' on input[name='password']
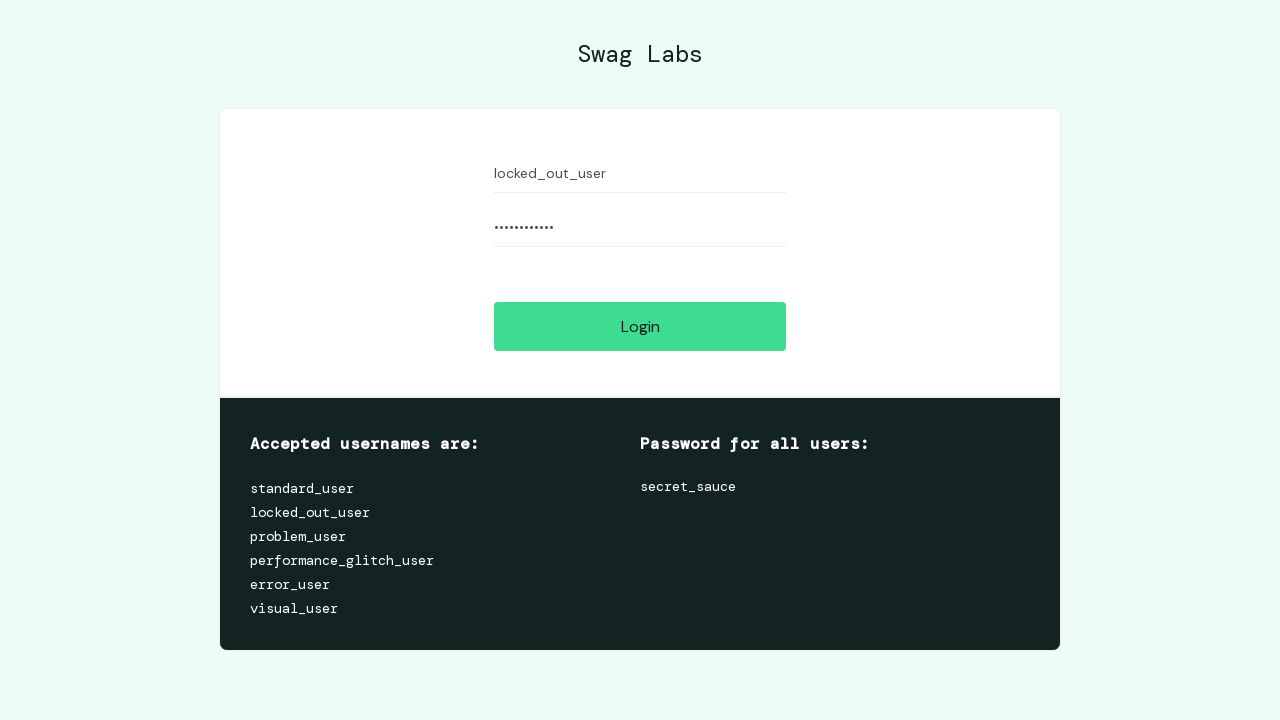

Clicked login button at (640, 326) on #login-button
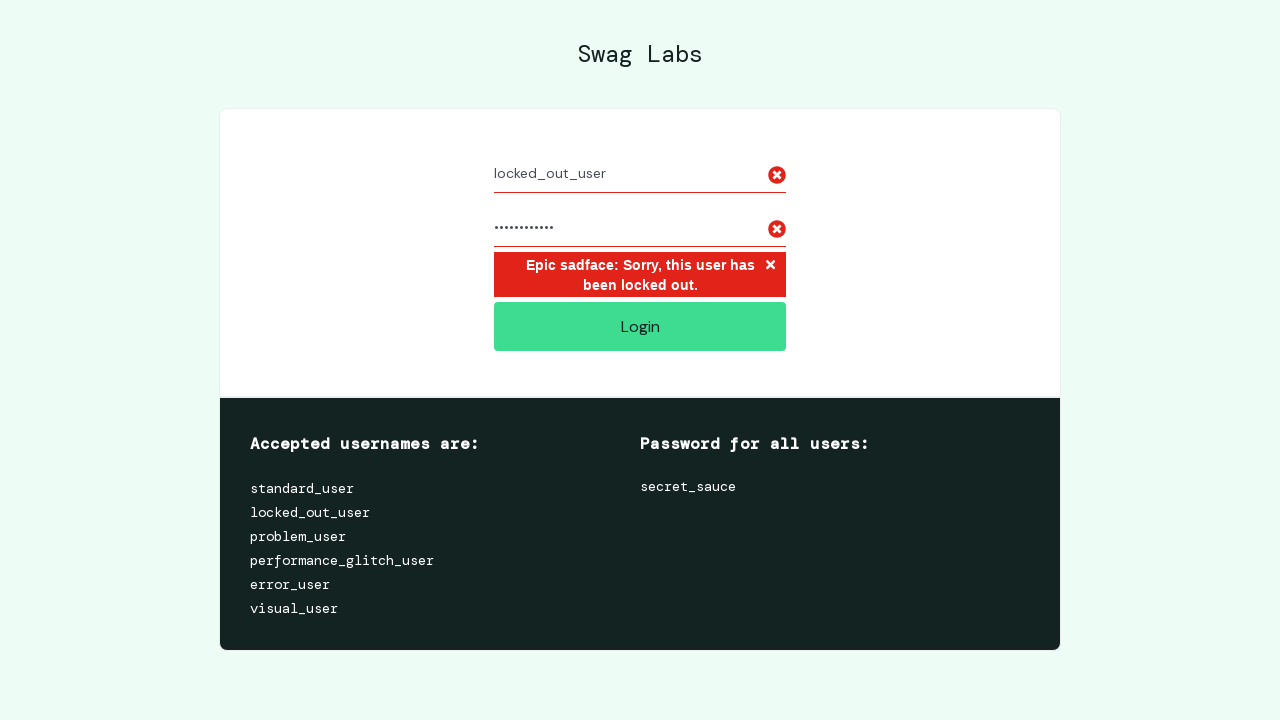

Retrieved error message from error container
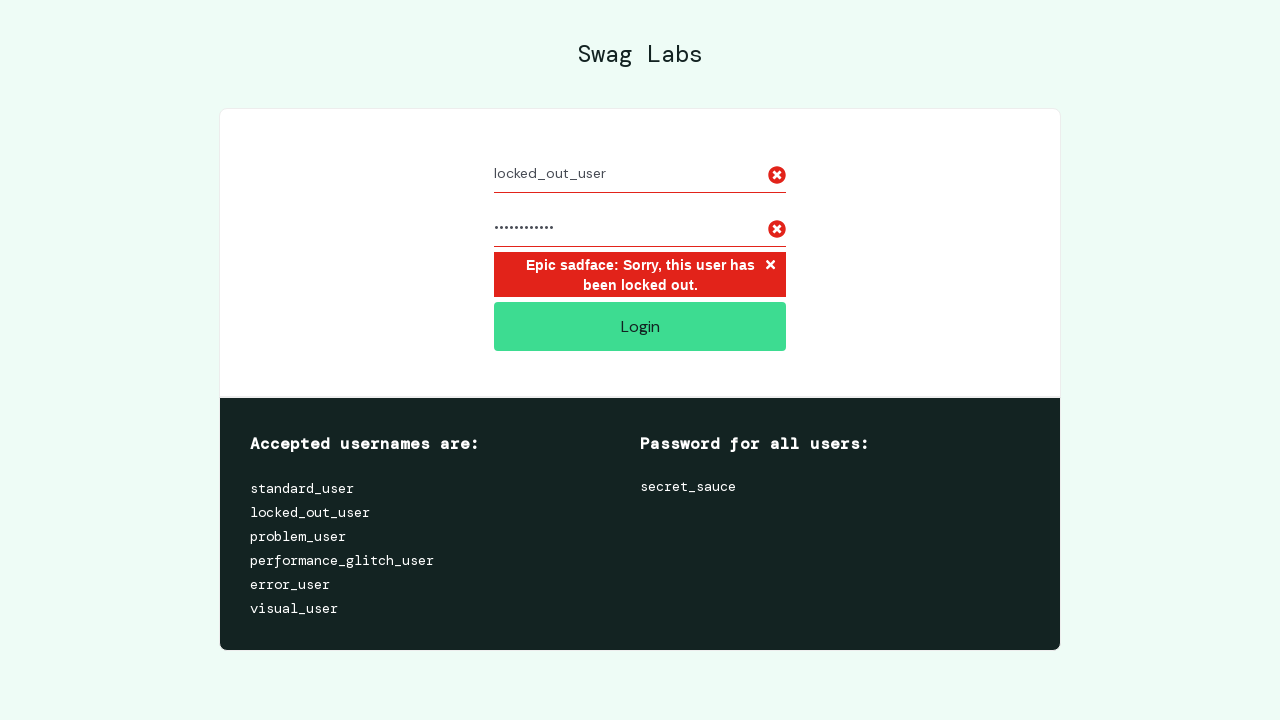

Verified that error message contains 'this user has been locked out'
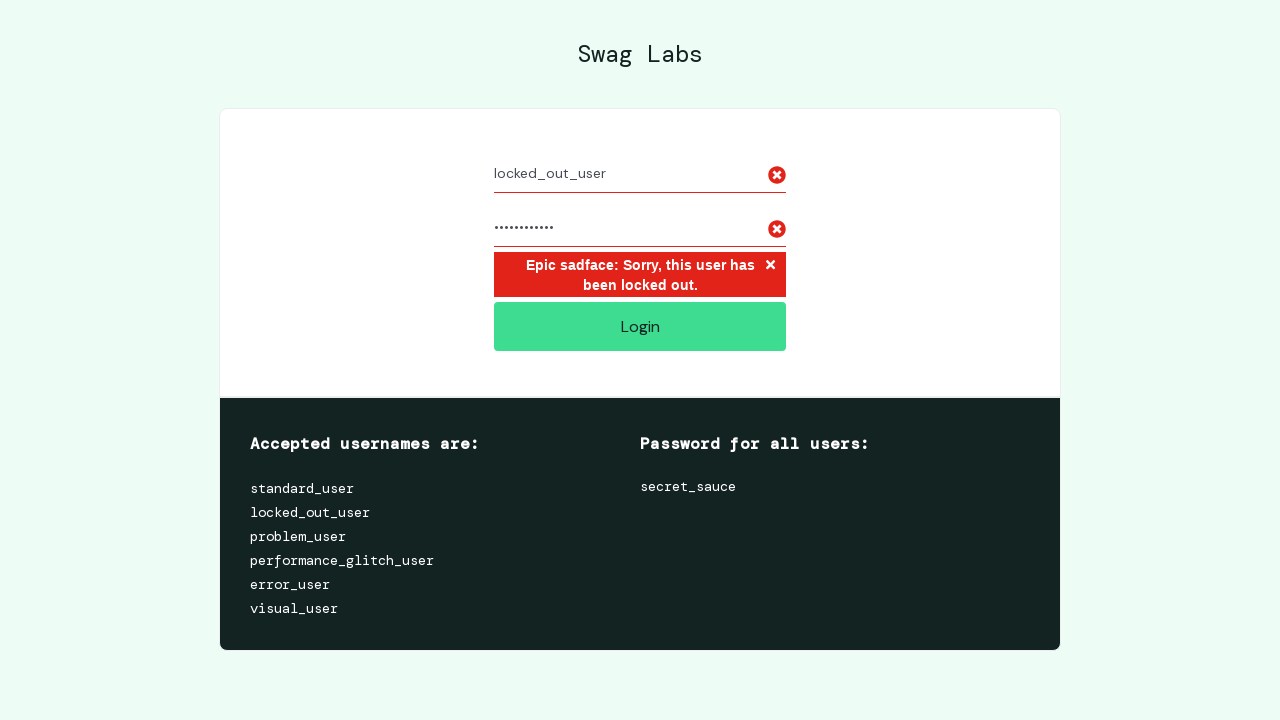

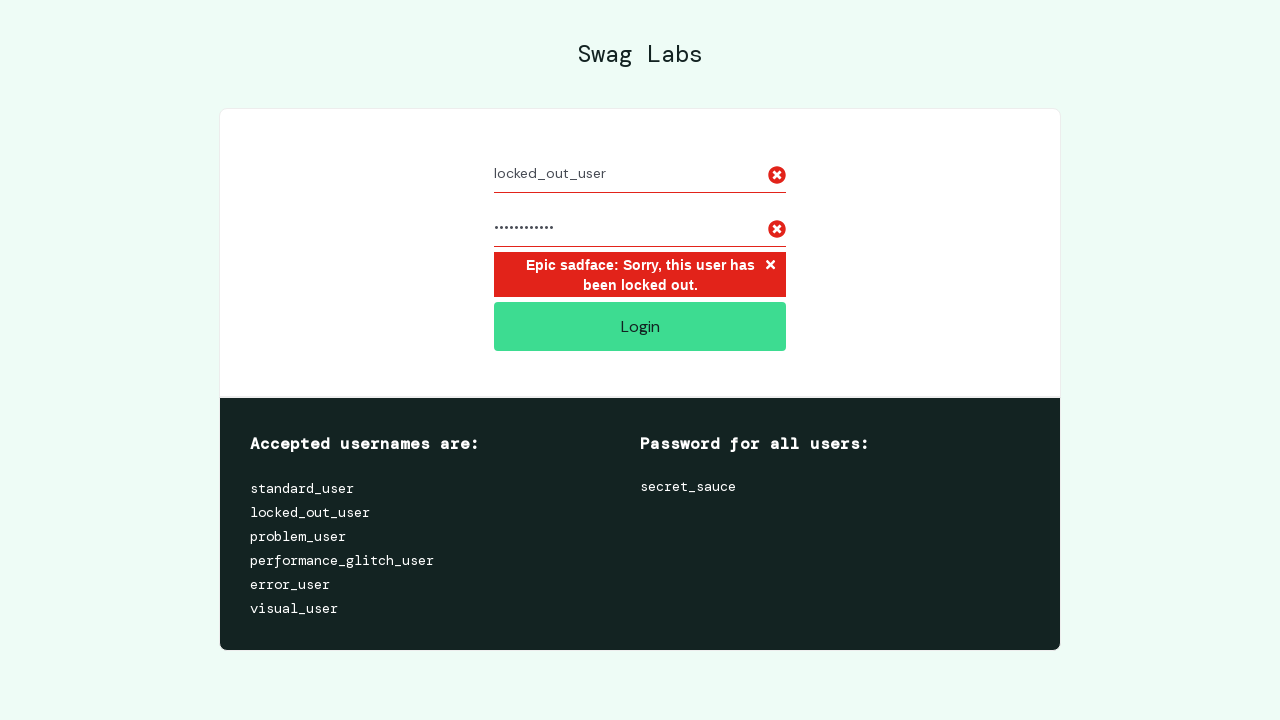